Tests clicking a verify button and checking that a successful message appears

Starting URL: http://suninjuly.github.io/wait2.html

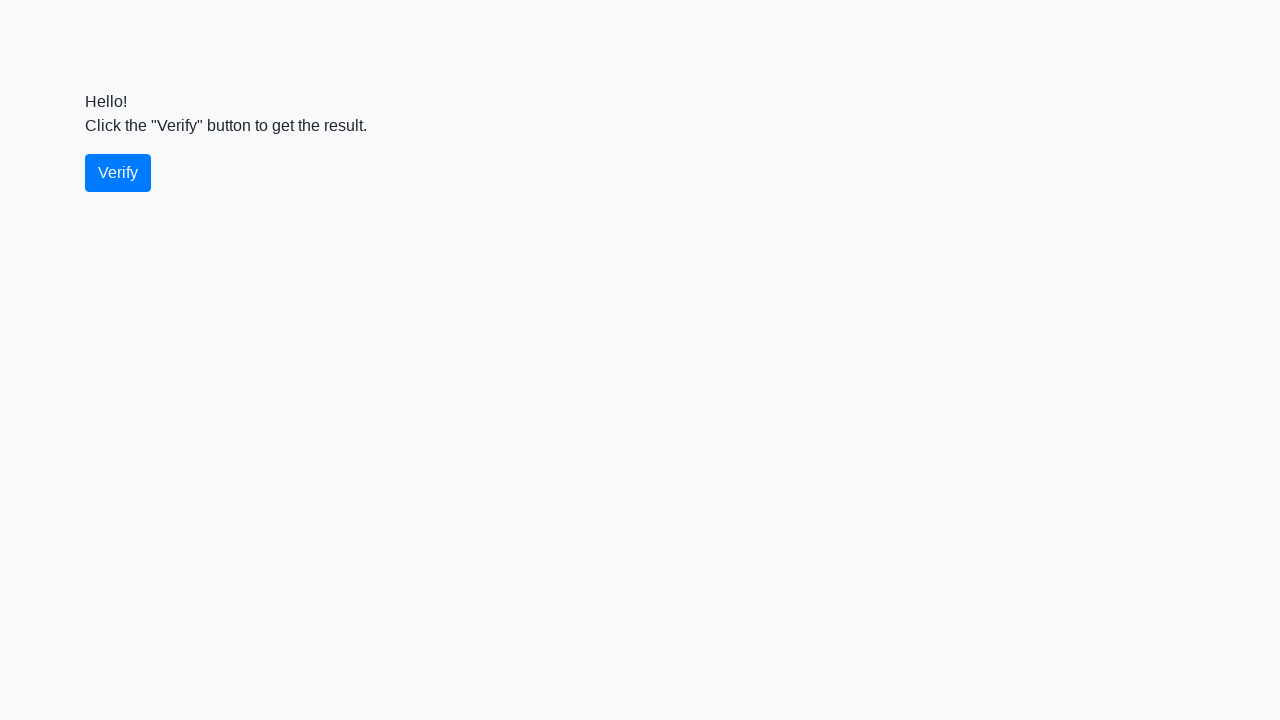

Clicked the verify button at (118, 173) on #verify
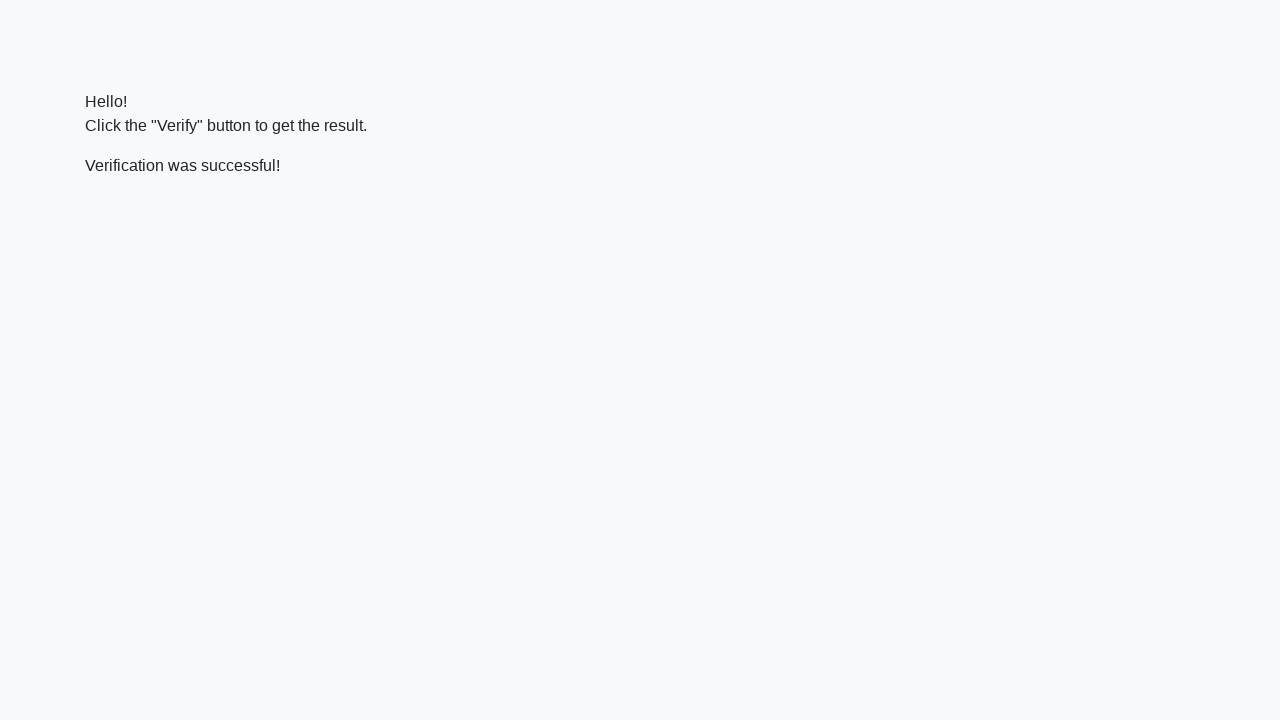

Success message appeared
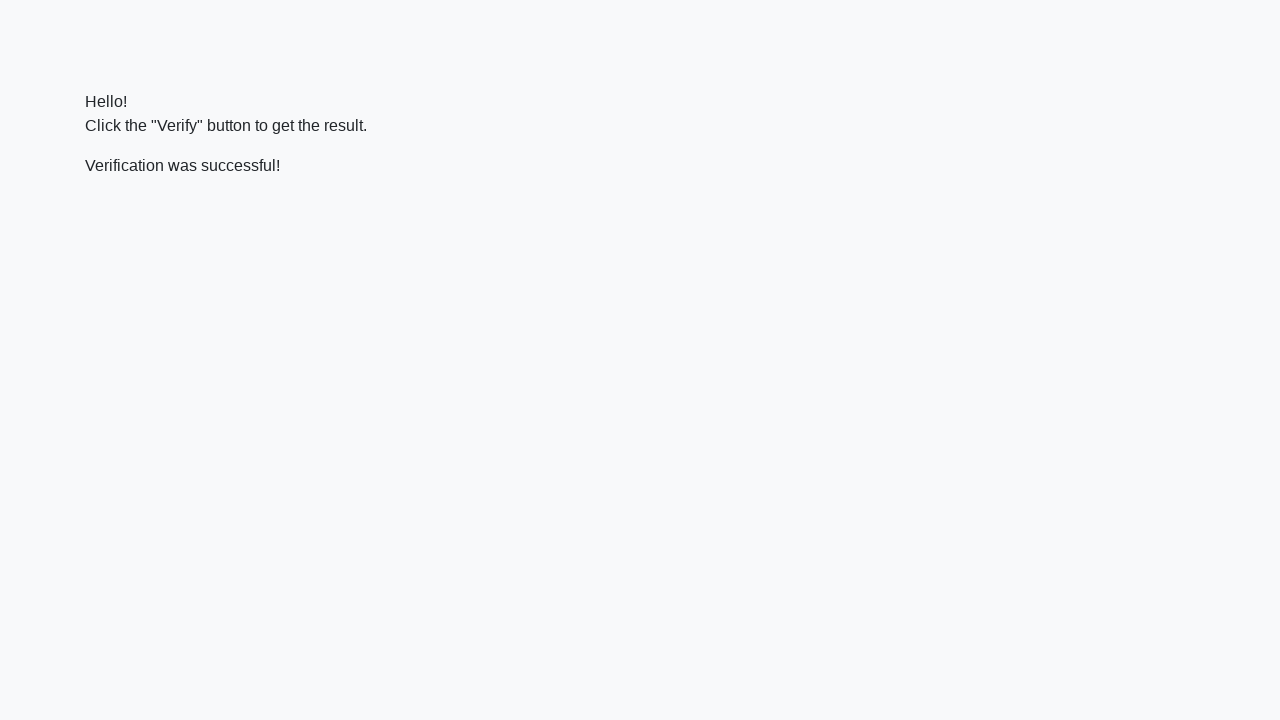

Retrieved success message text
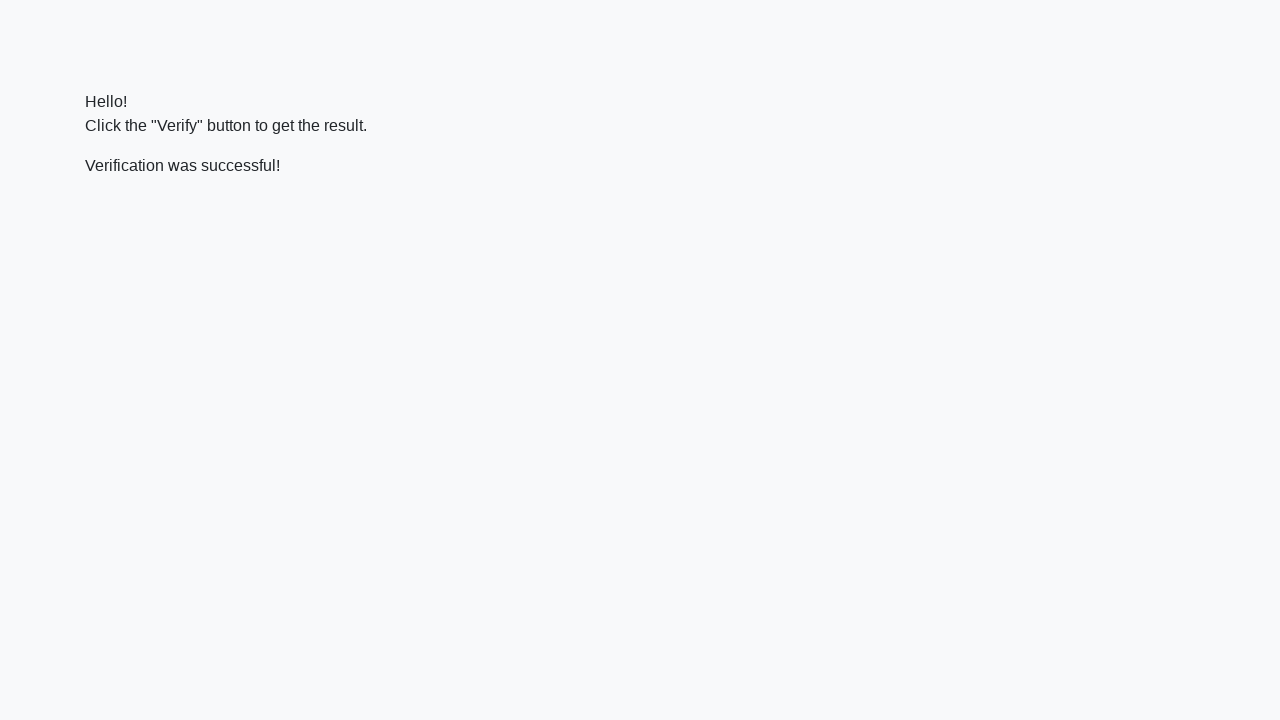

Verified that success message contains 'successful'
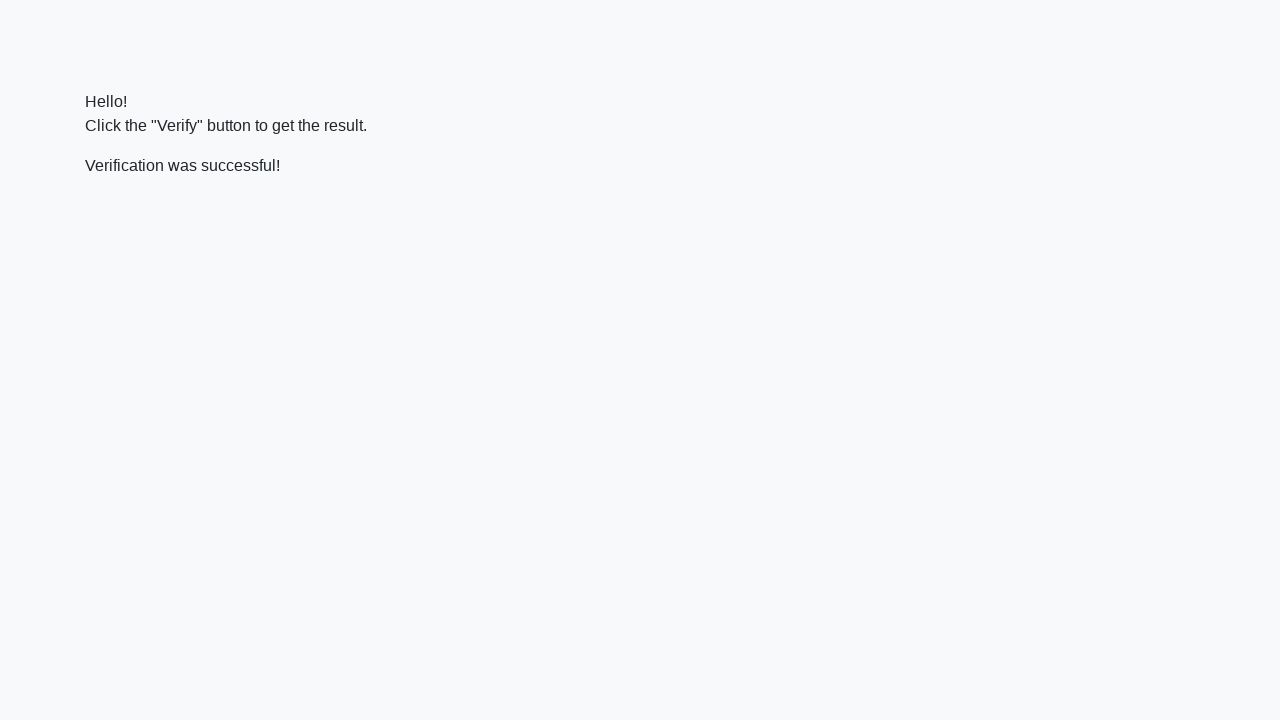

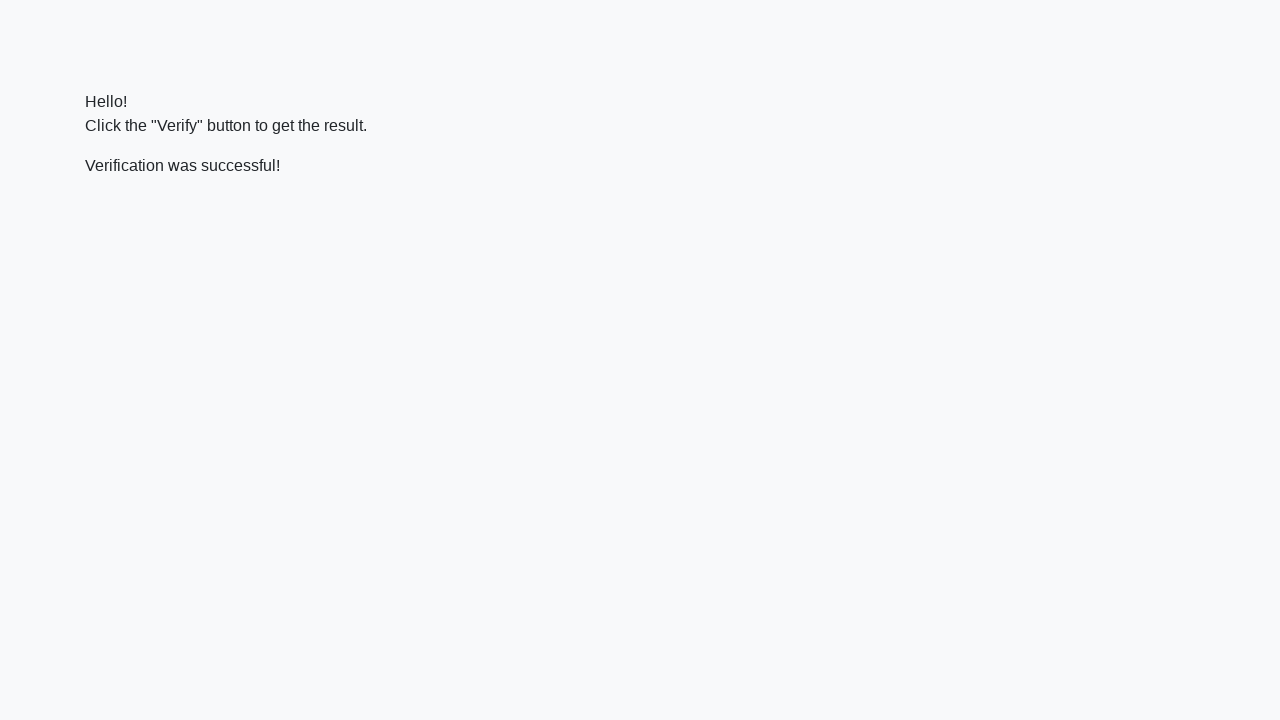